Tests checkbox functionality by clicking on two checkboxes if they are not already selected, then verifies both checkboxes are checked.

Starting URL: https://testcenter.techproeducation.com/index.php?page=checkboxes

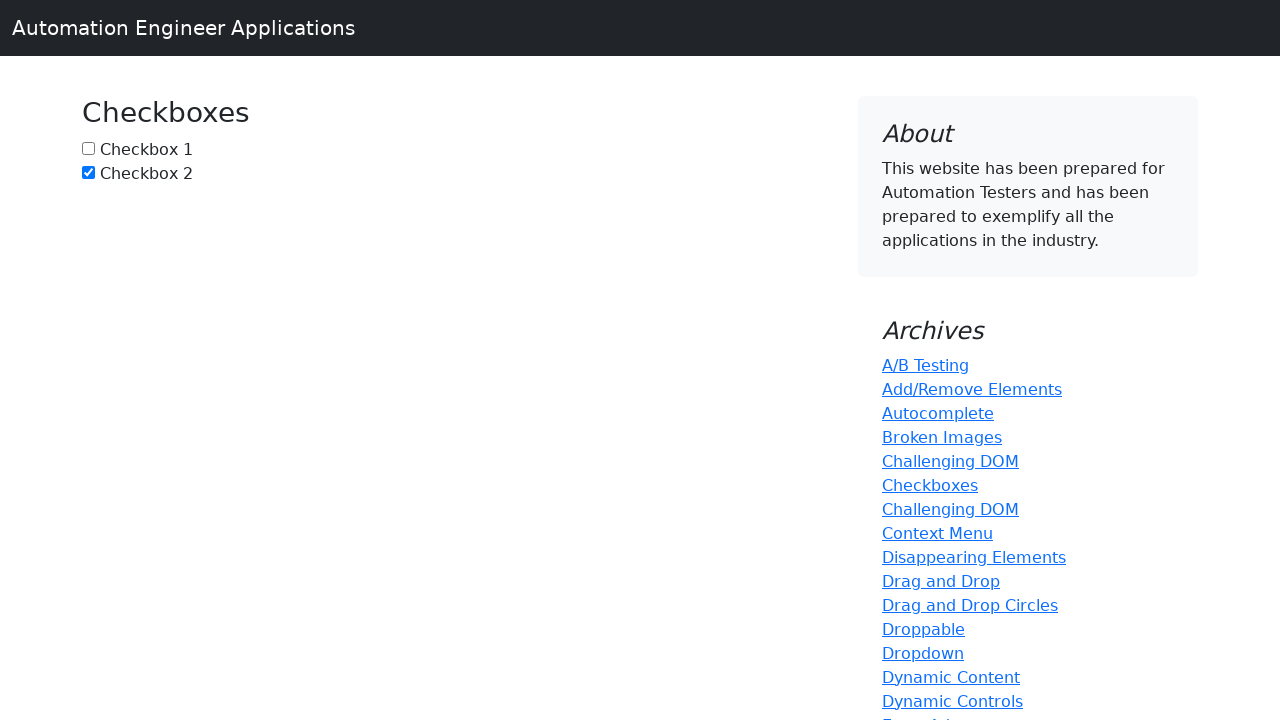

Located checkbox1 (#box1)
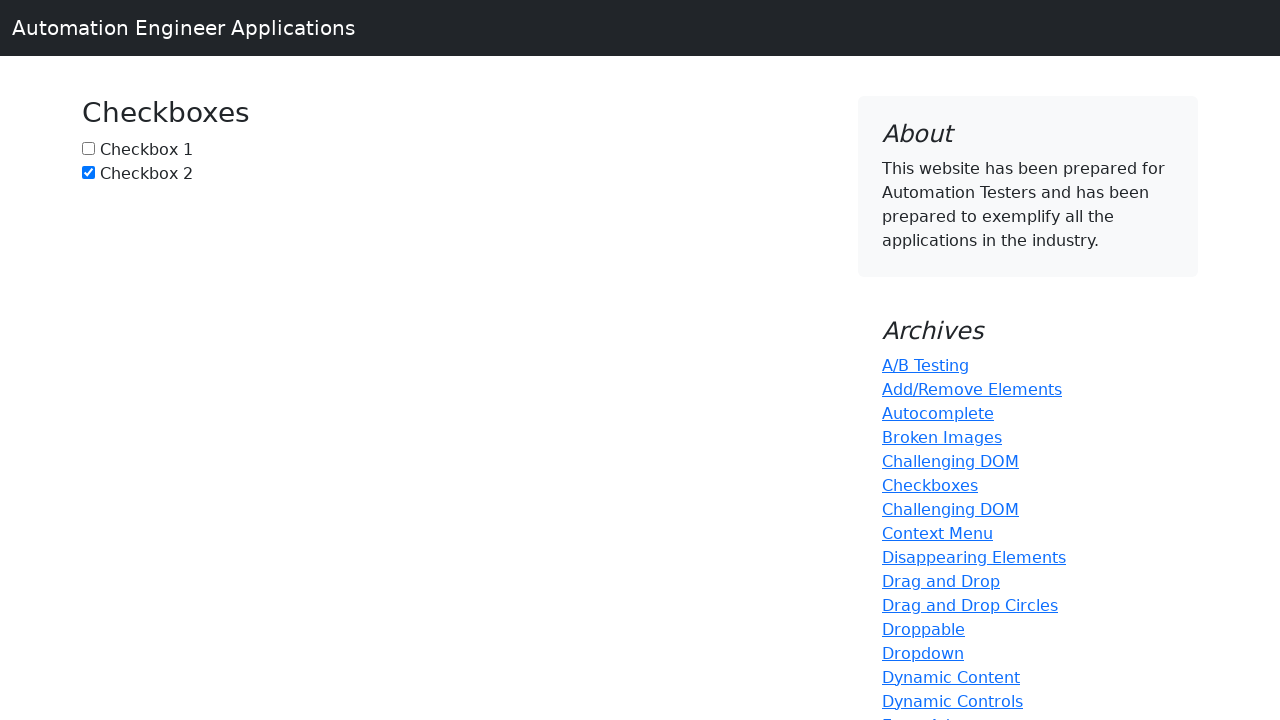

Checked checkbox1 state - not selected
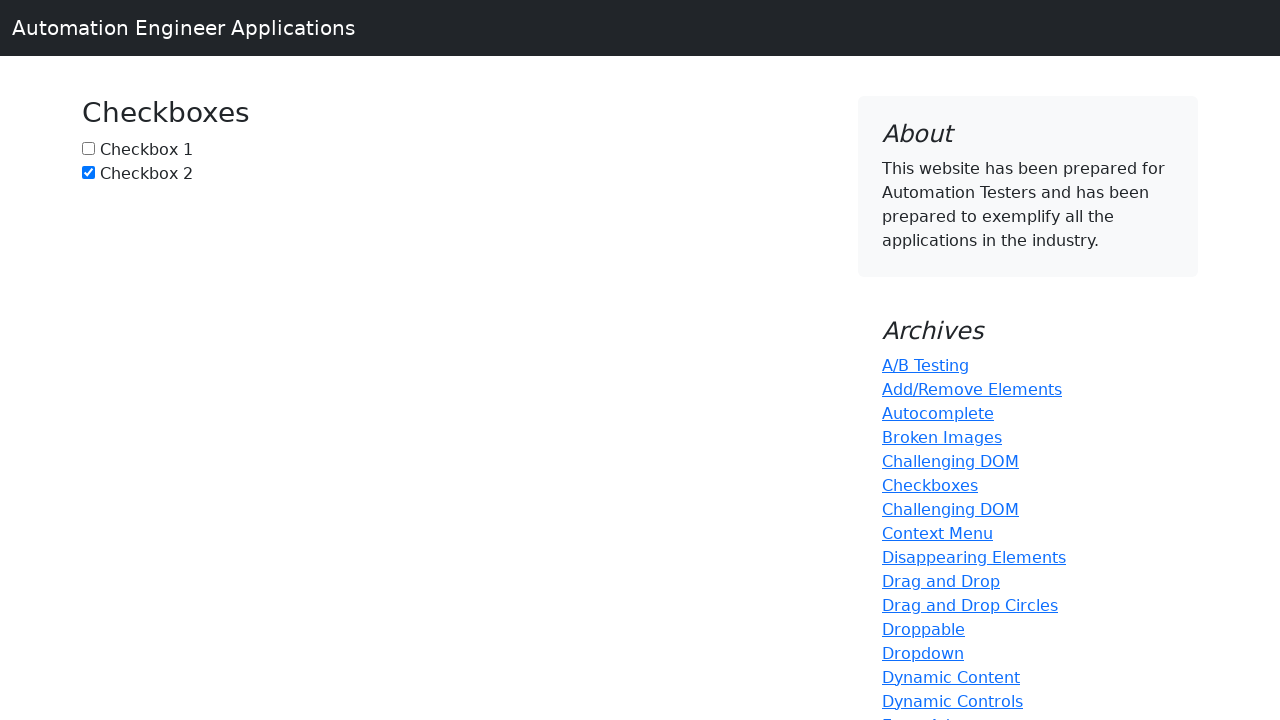

Clicked checkbox1 to select it at (88, 148) on #box1
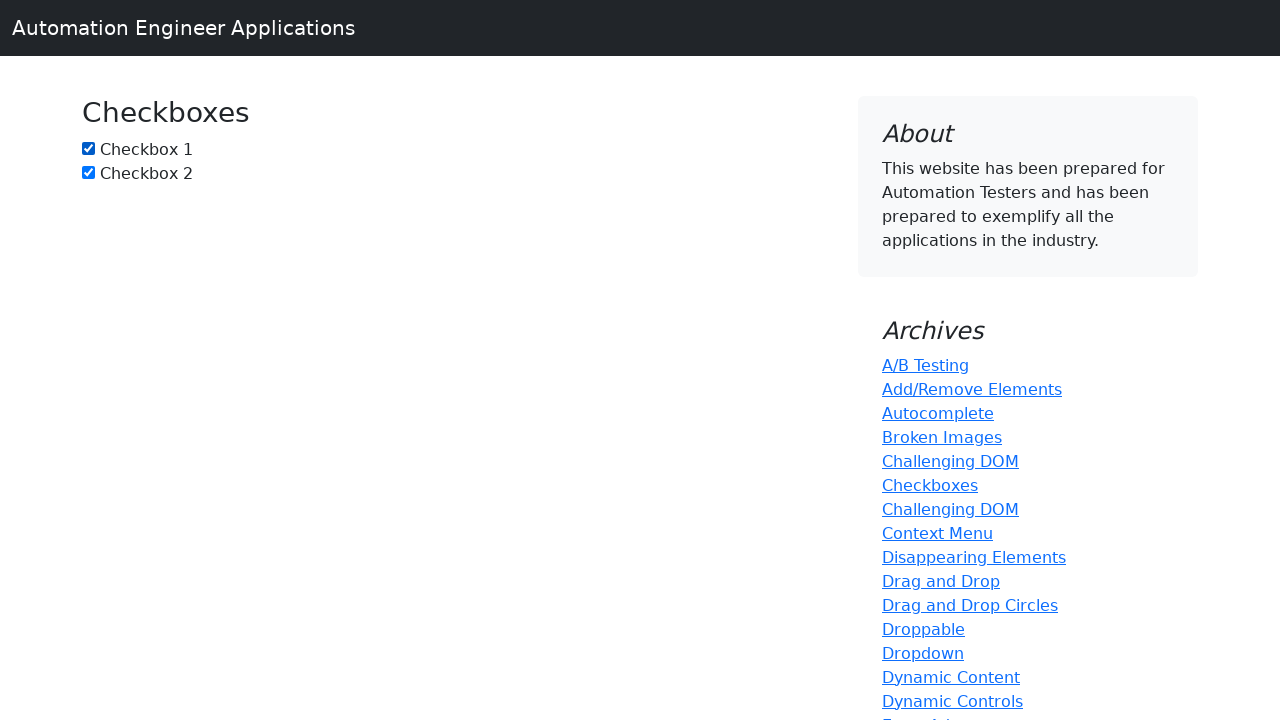

Located checkbox2 (#box2)
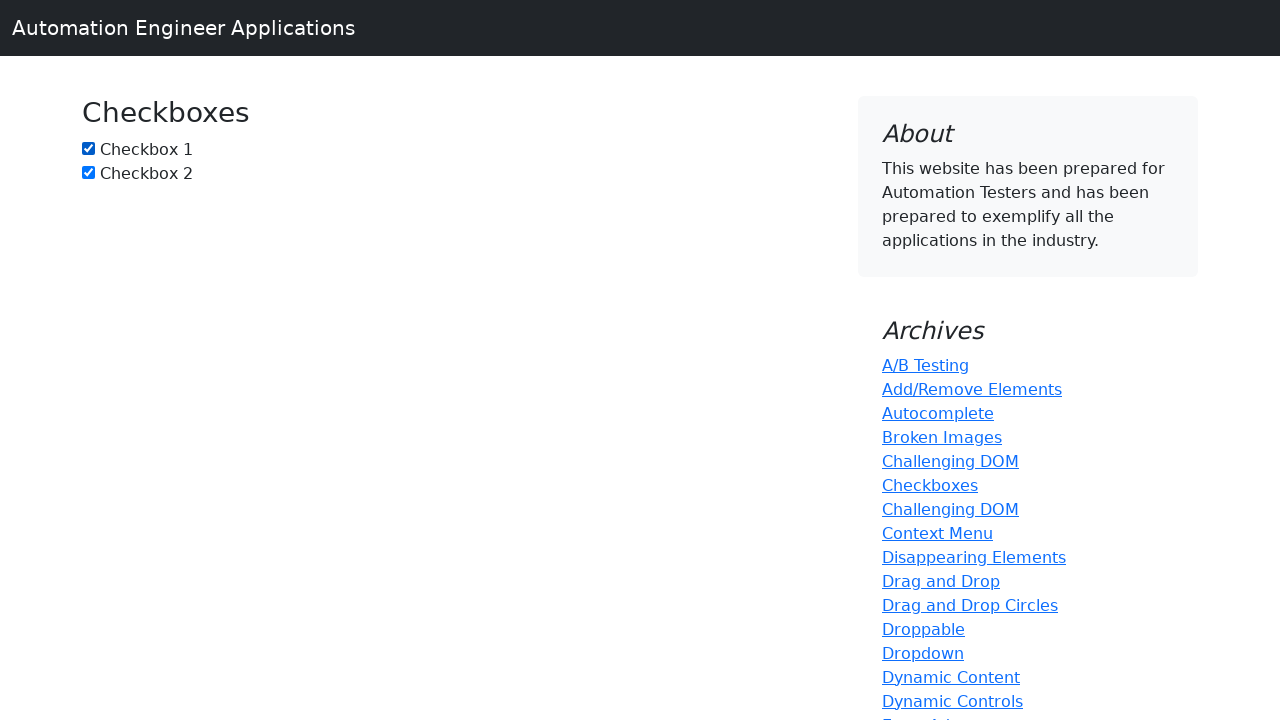

Checked checkbox2 state - already selected
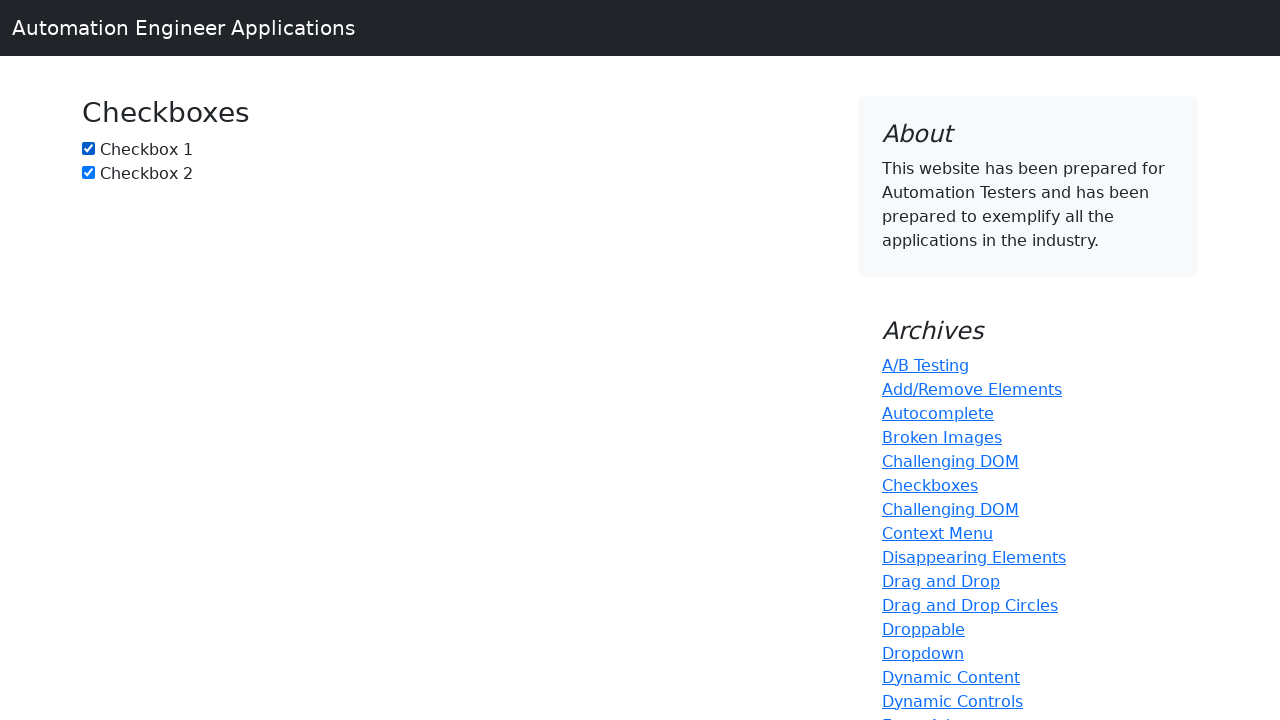

Verified checkbox1 is checked
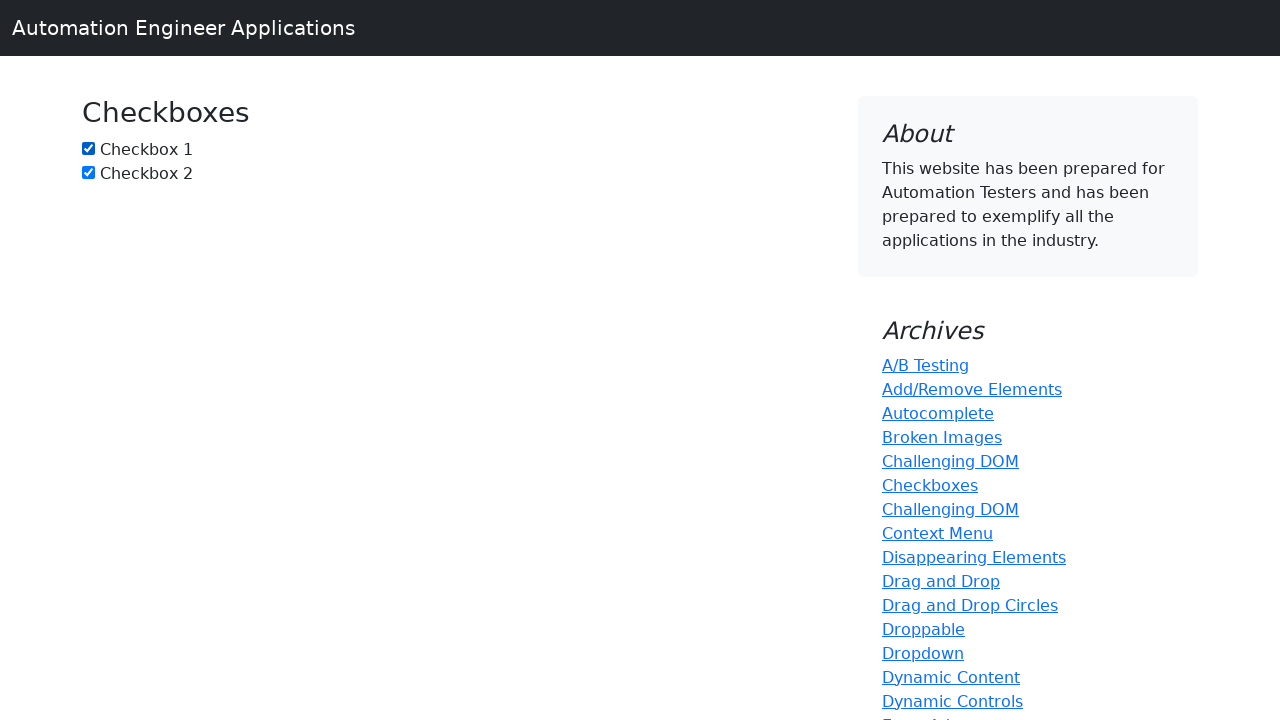

Verified checkbox2 is checked
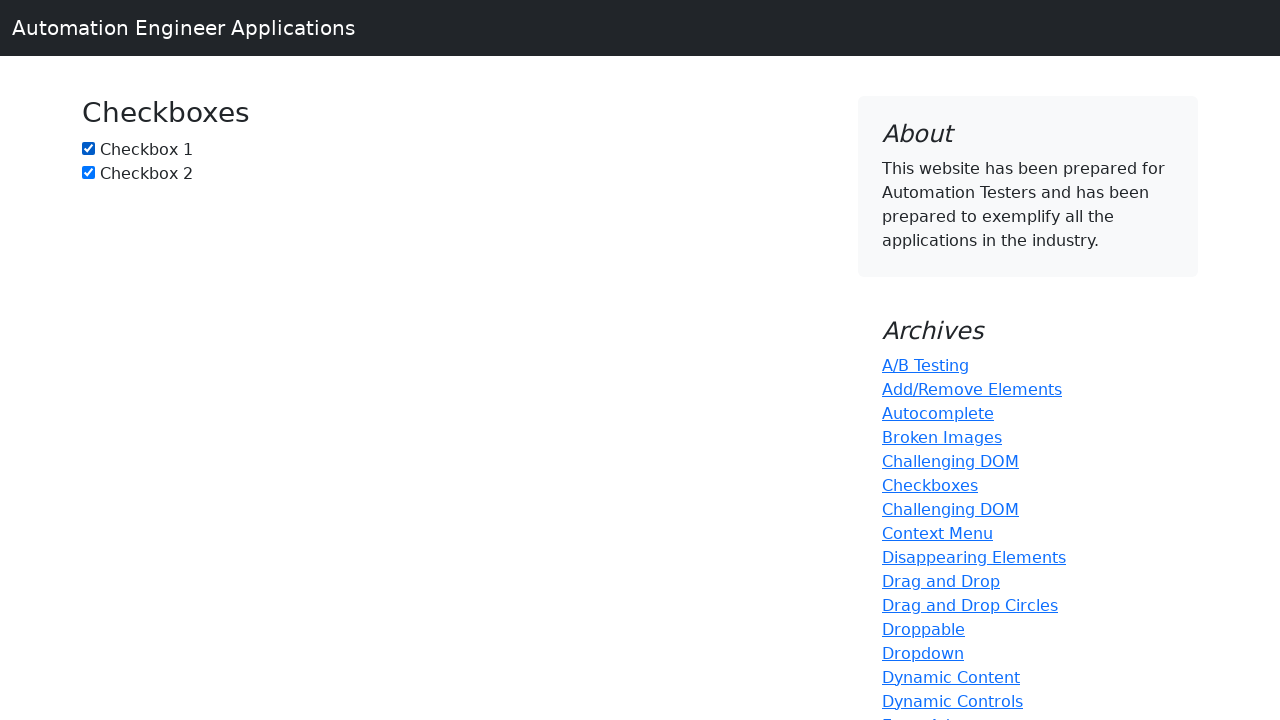

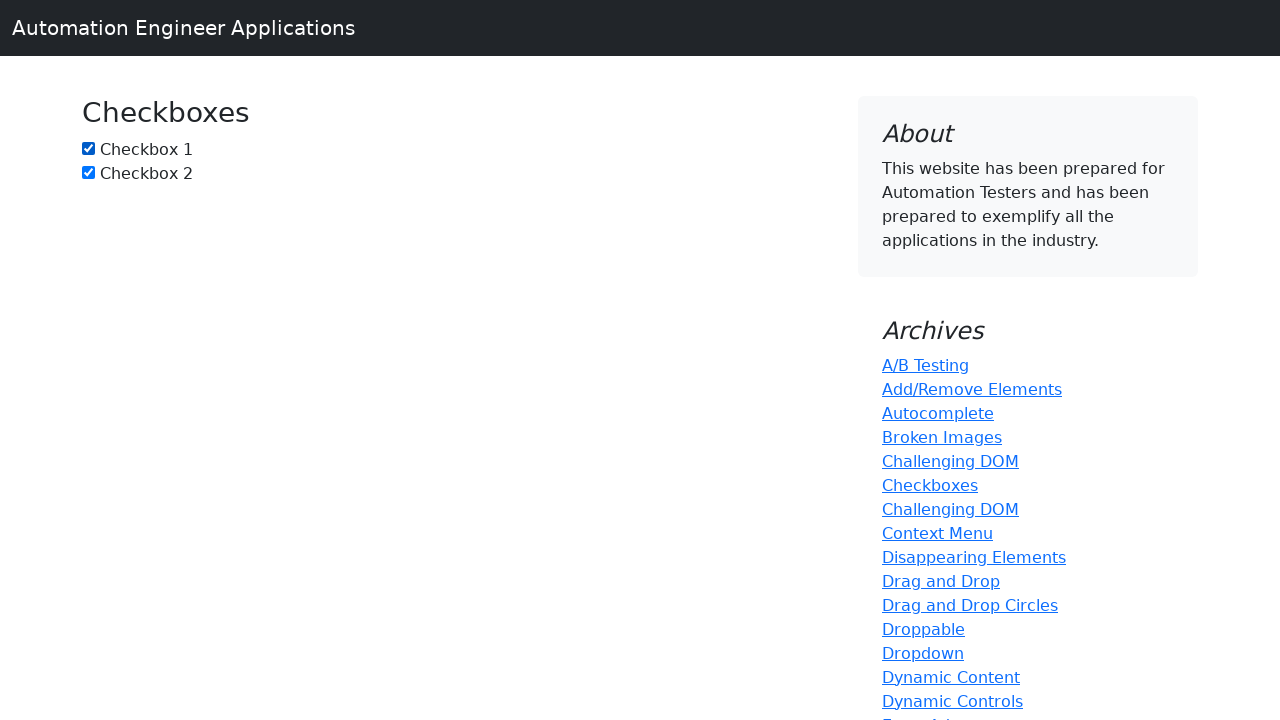